Navigates to the locators page and verifies that both headings are displayed and buttons are enabled

Starting URL: https://acctabootcamp.github.io/site/examples/locators

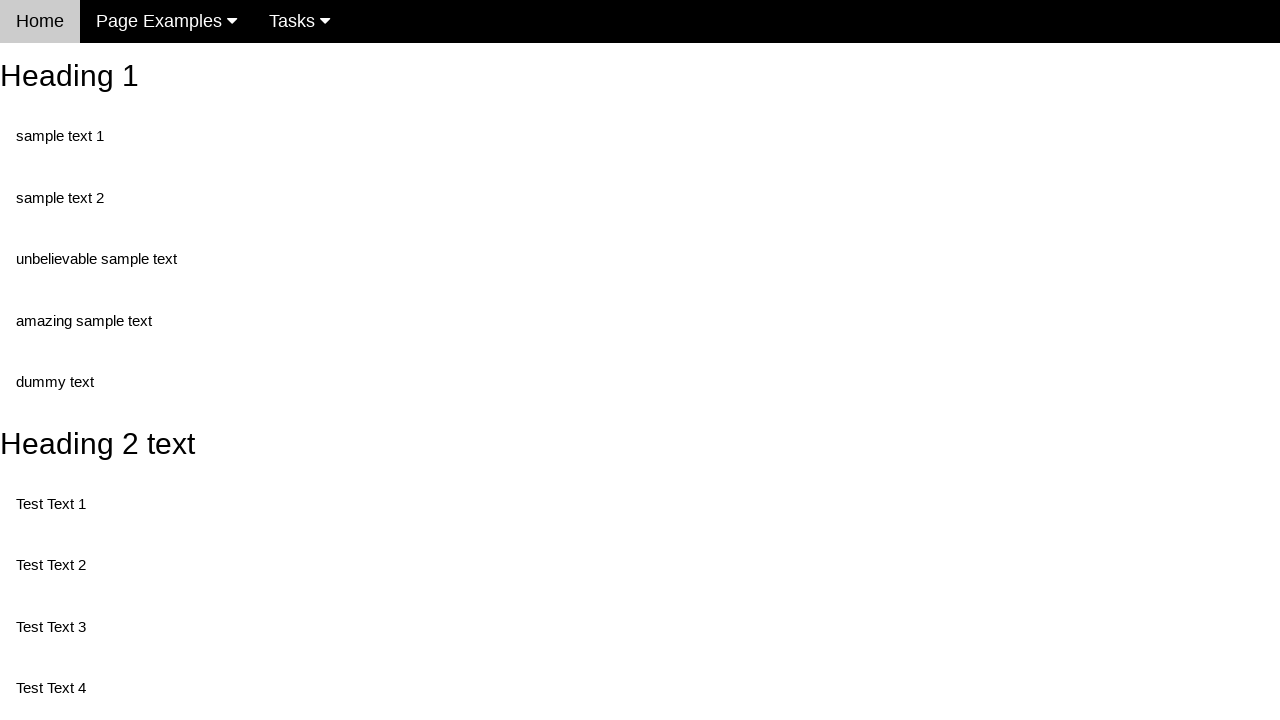

Navigated to locators page
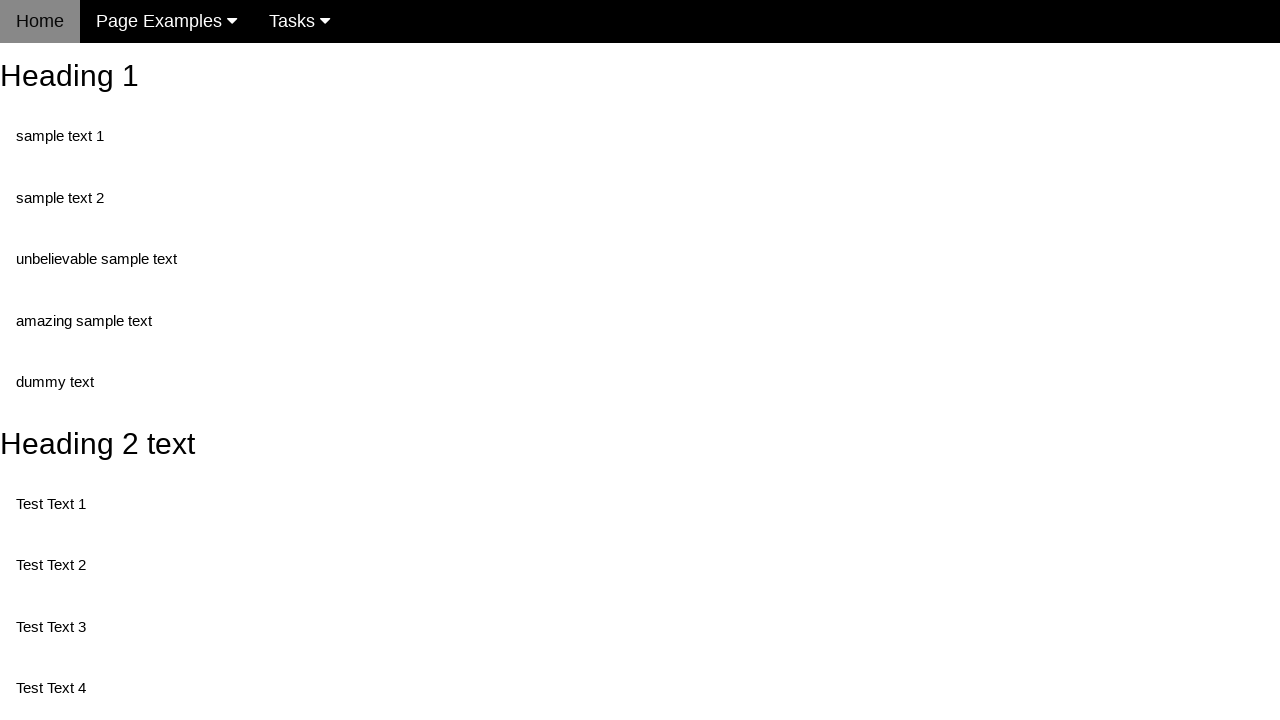

Verified heading 1 displays 'Heading 1'
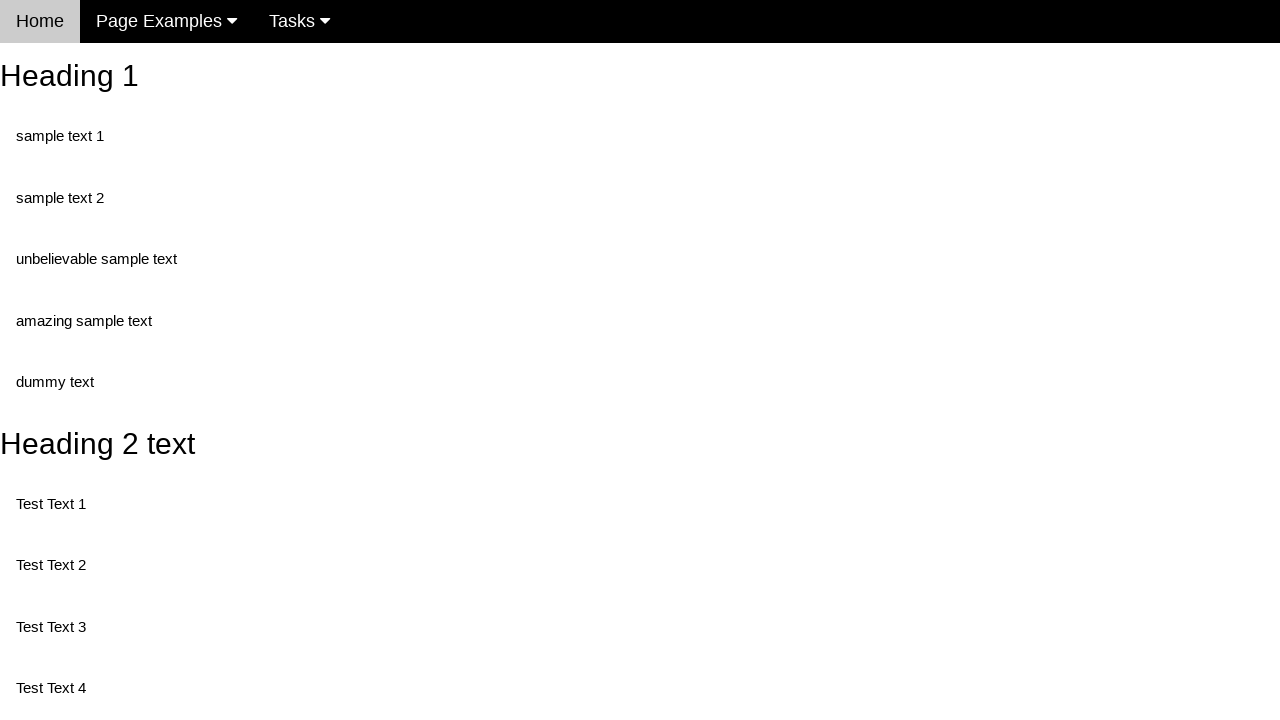

Verified heading 2 displays 'Heading 2 text'
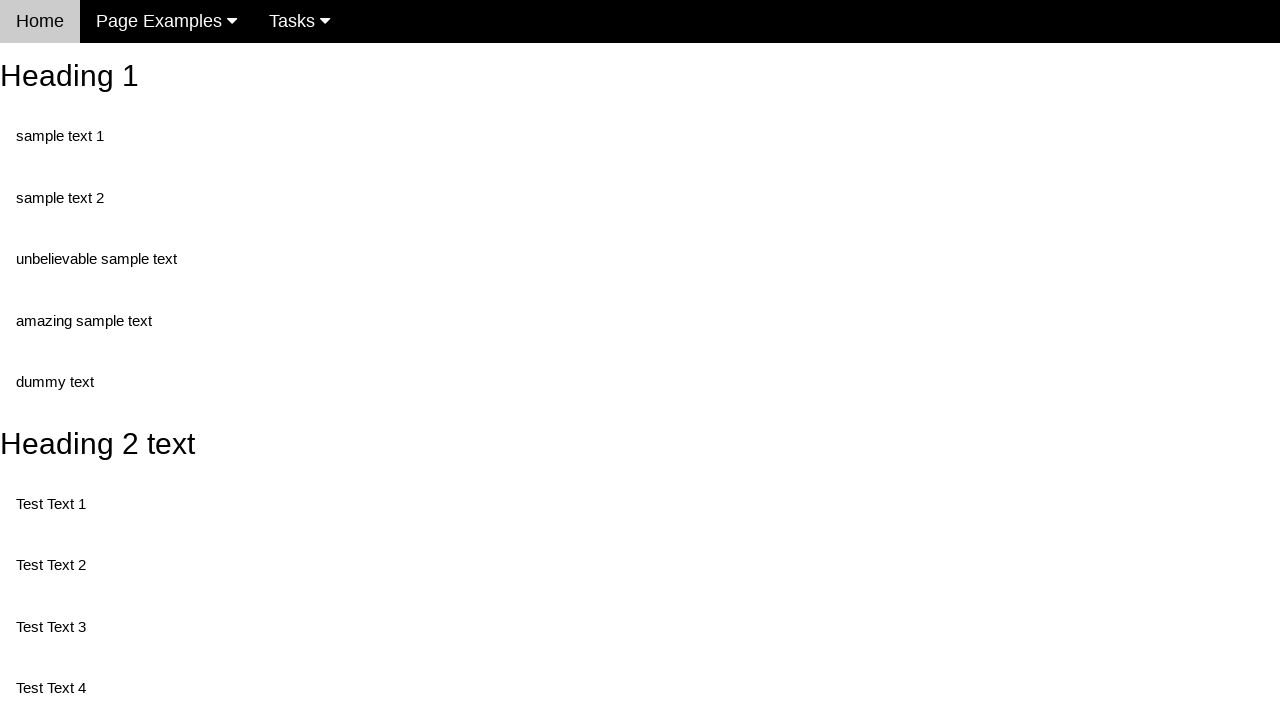

Verified randomButton1 is enabled
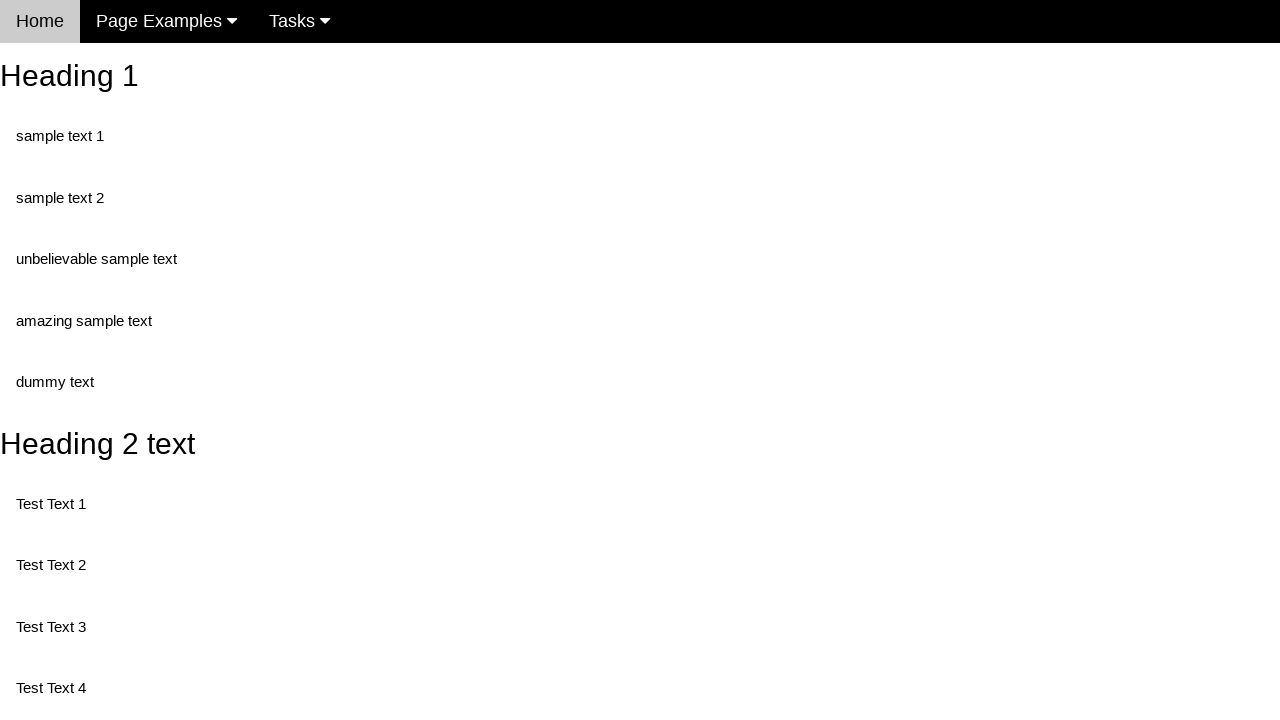

Verified randomButton2 is enabled
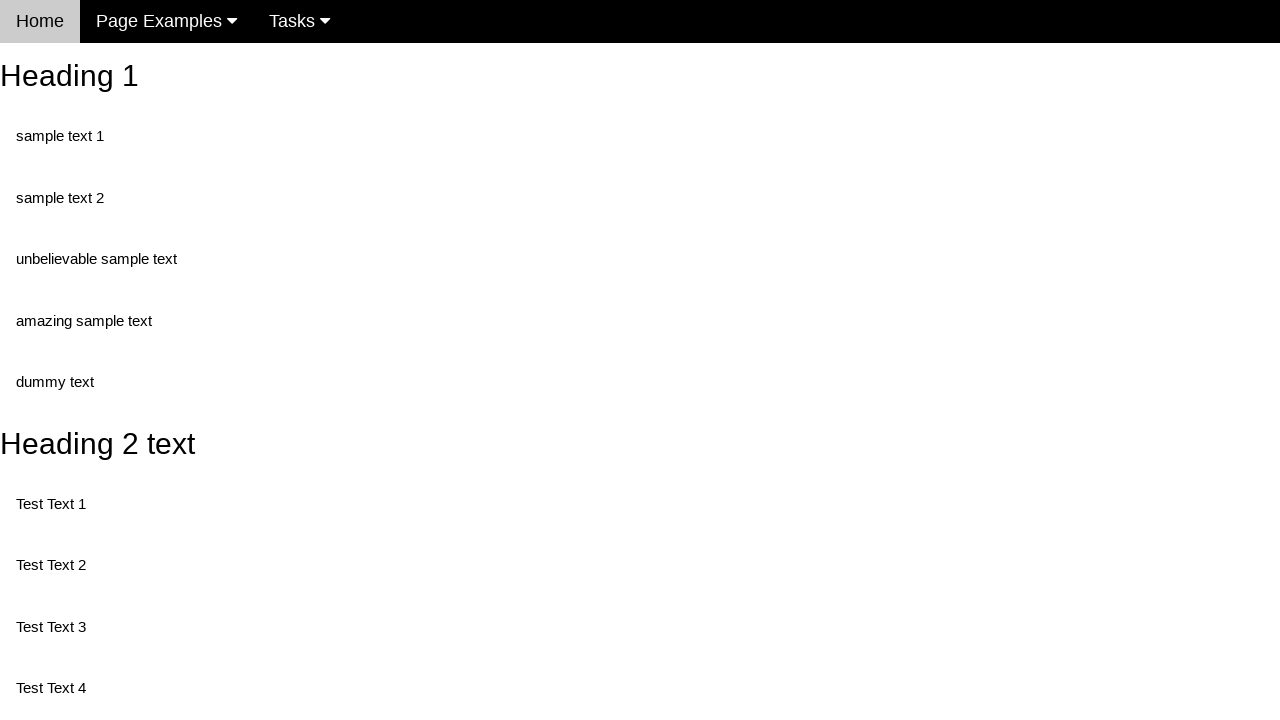

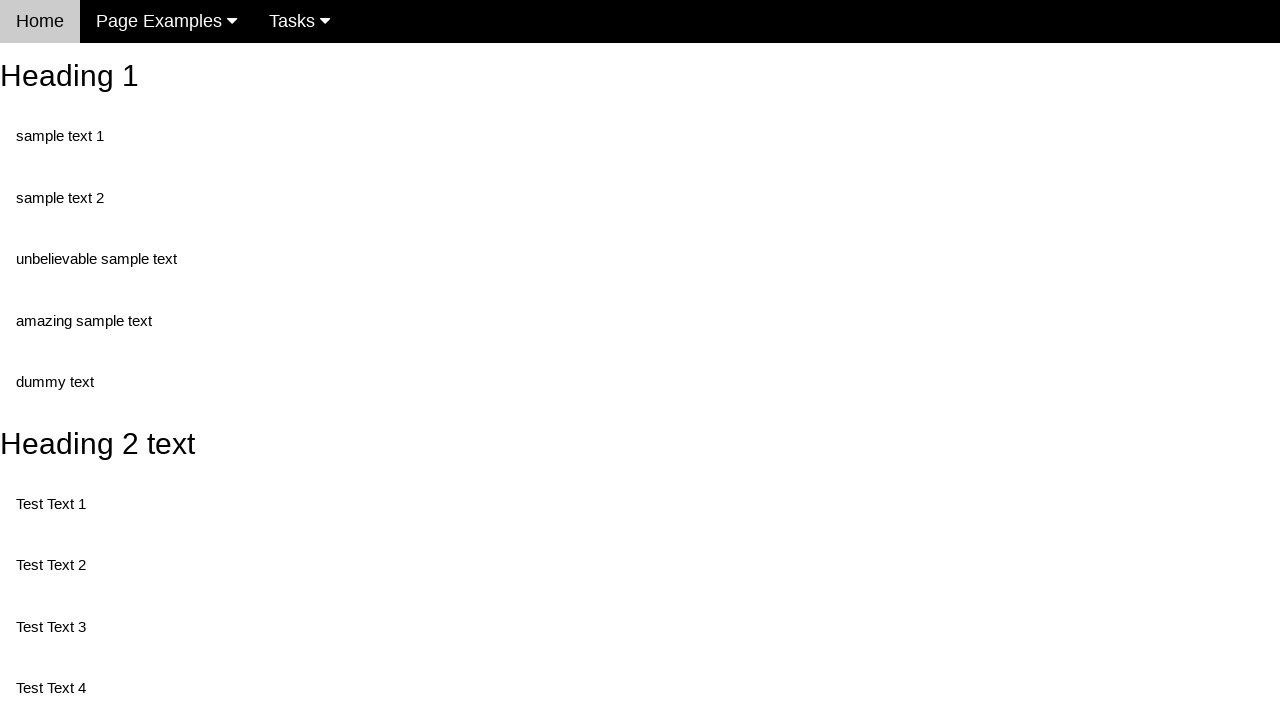